Tests alert functionality by clicking a button that triggers a JavaScript alert on the DemoQA alerts demo page

Starting URL: https://demoqa.com/alerts

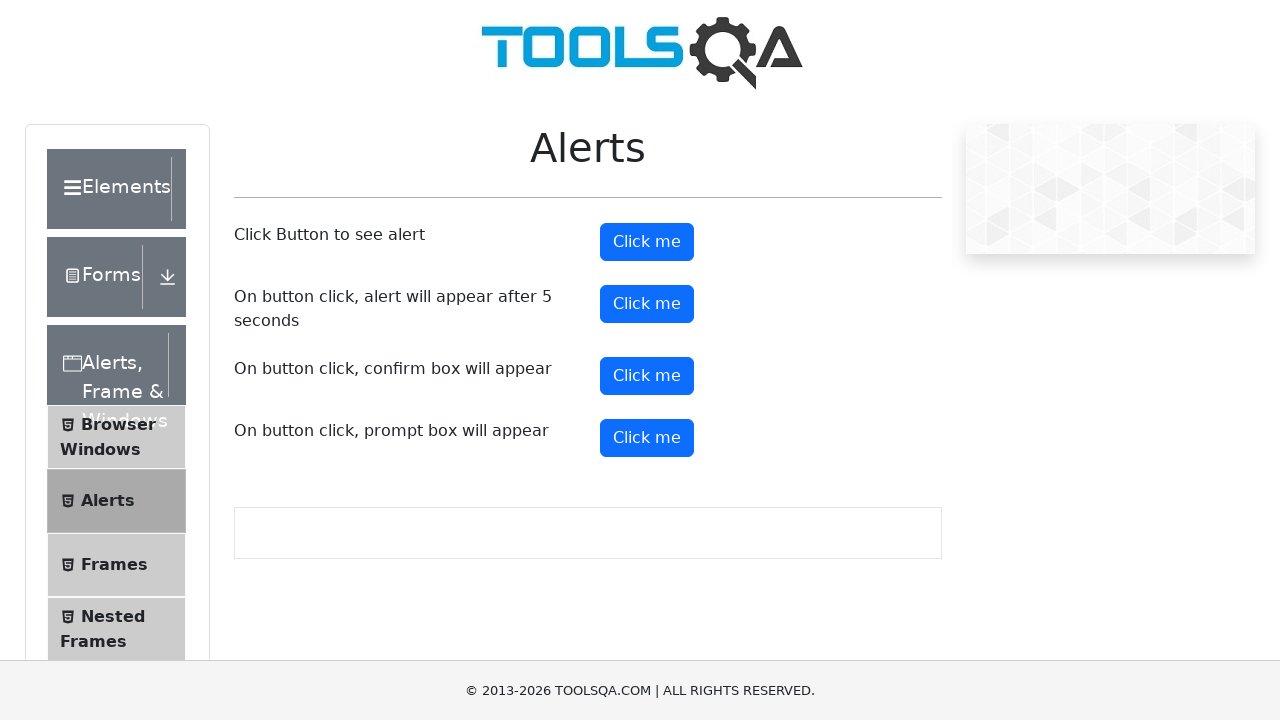

Navigated to DemoQA alerts demo page
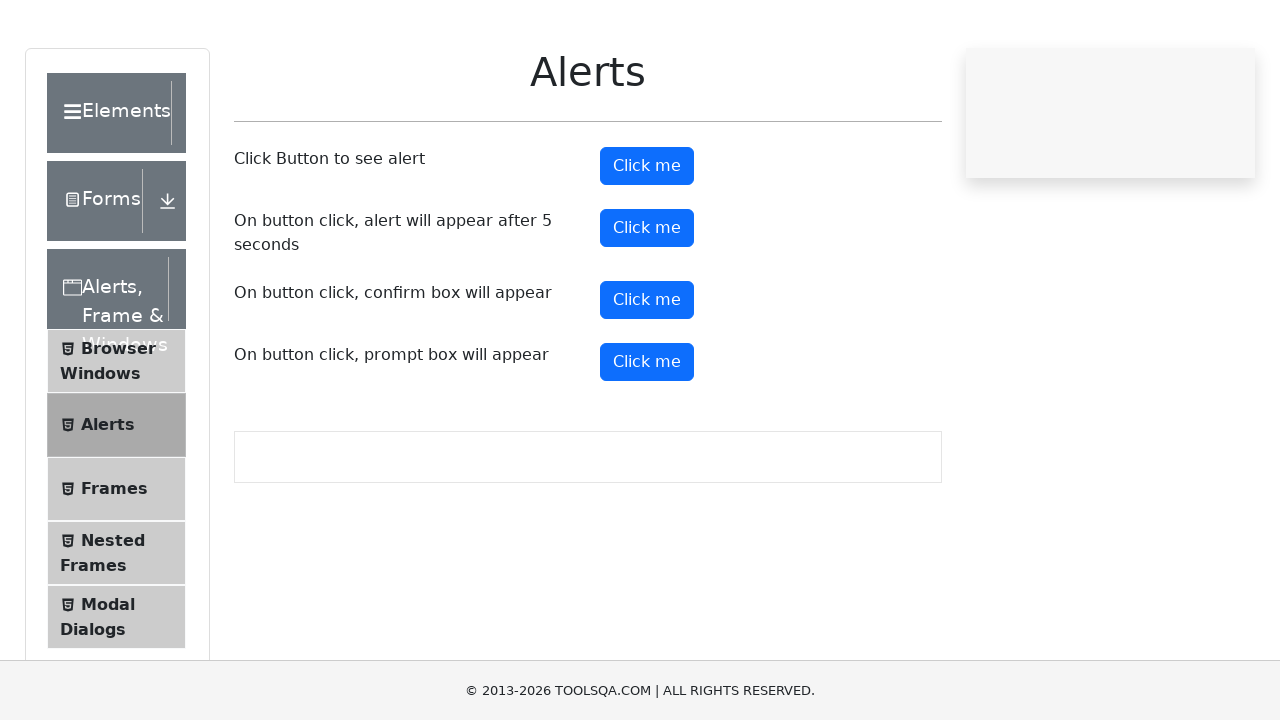

Clicked alert button to trigger JavaScript alert at (647, 242) on xpath=//button[@id='alertButton']
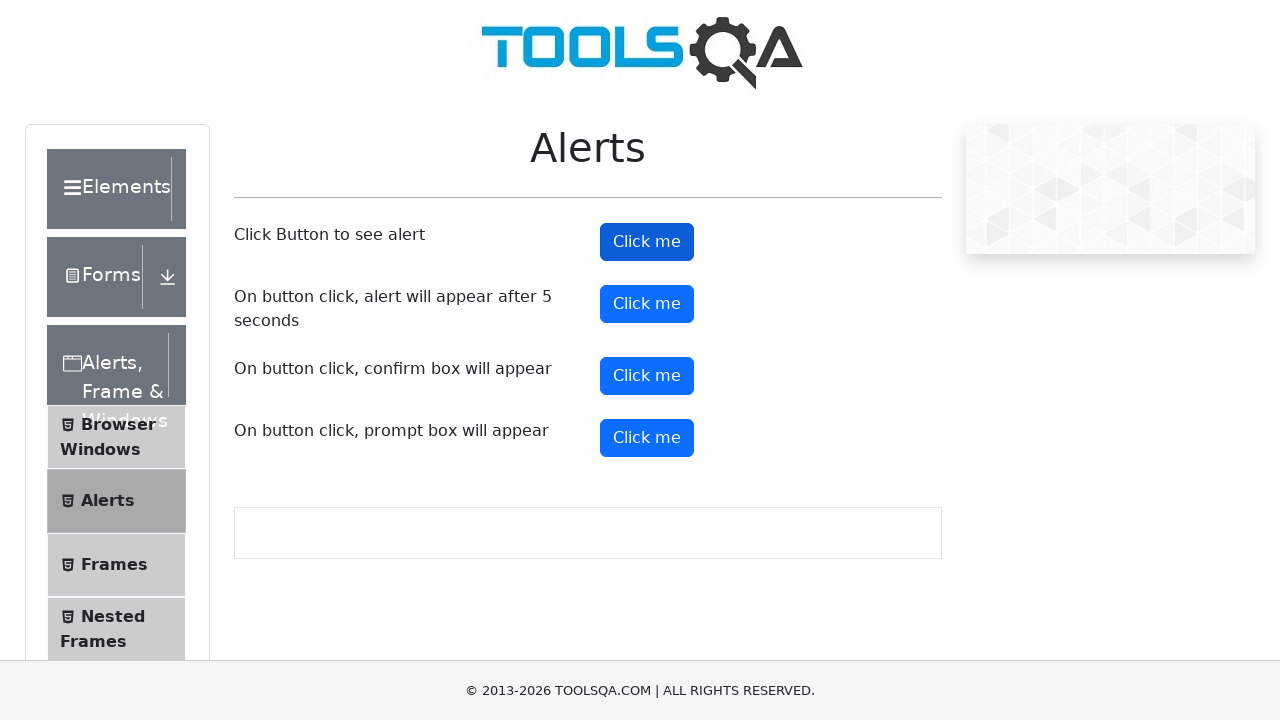

Alert dialog was accepted
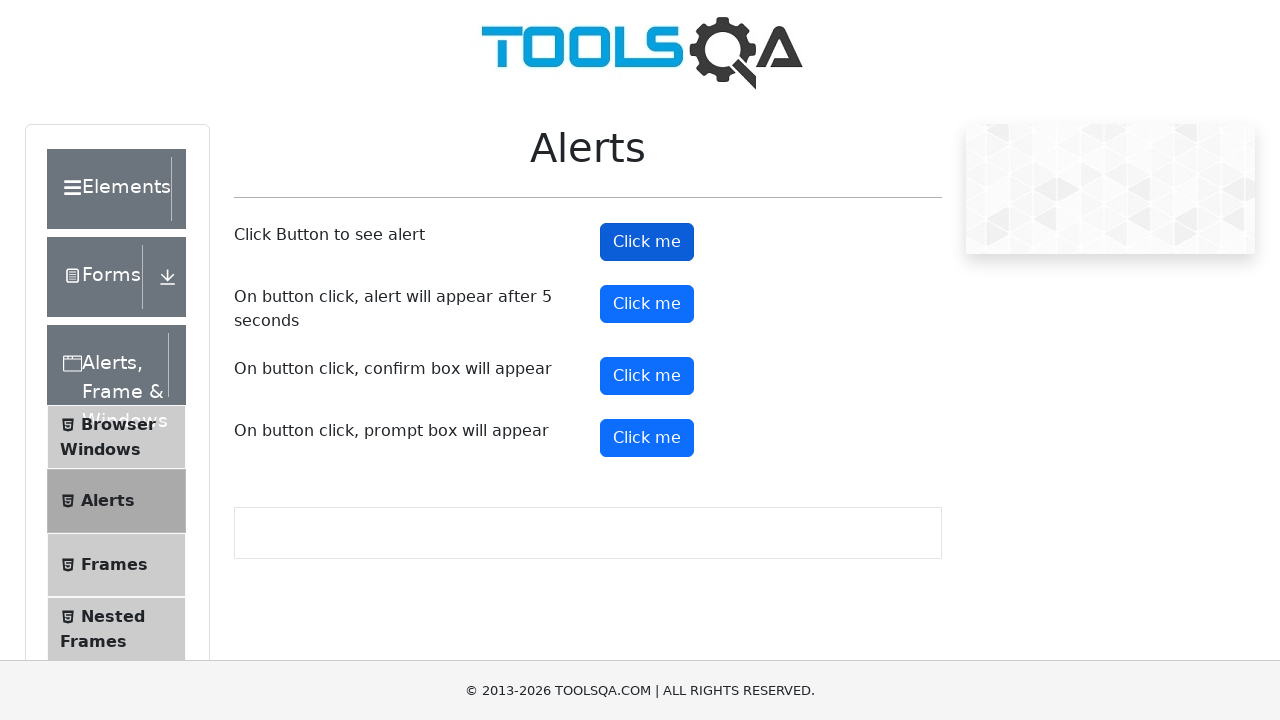

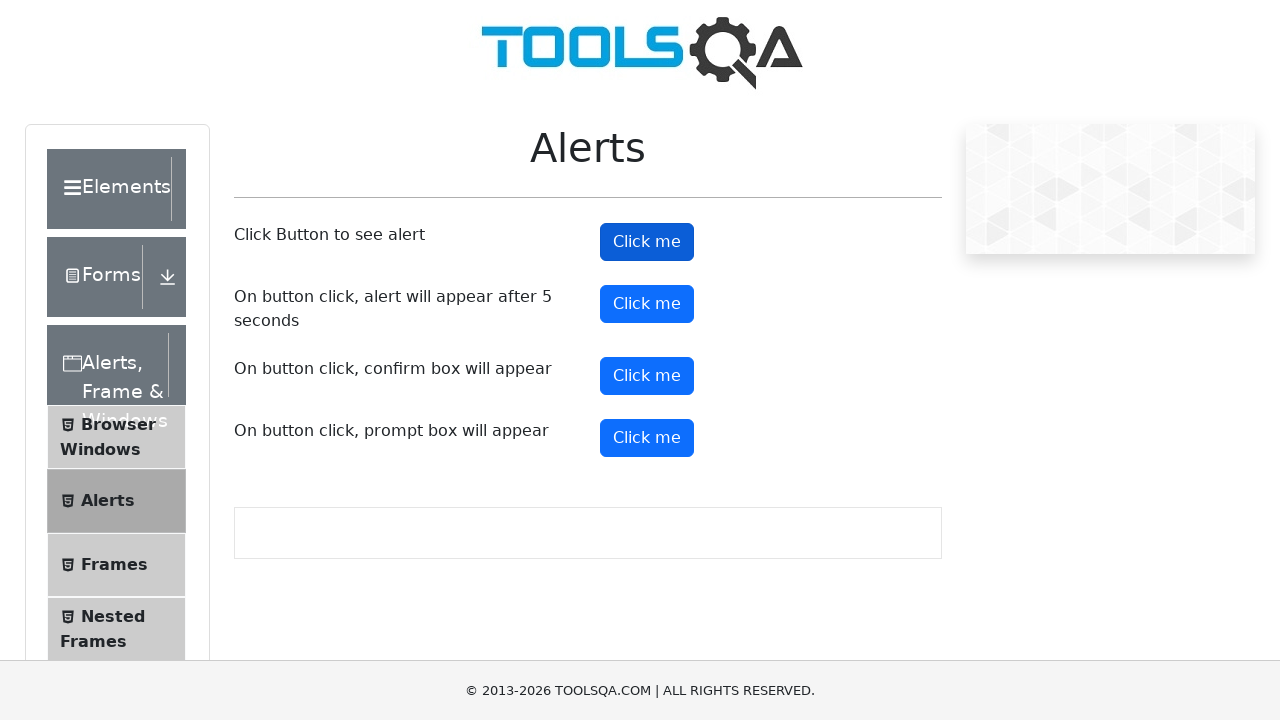